Navigates to Rahul Shetty Academy website and verifies the page loads by checking the title and URL are accessible.

Starting URL: https://rahulshettyacademy.com

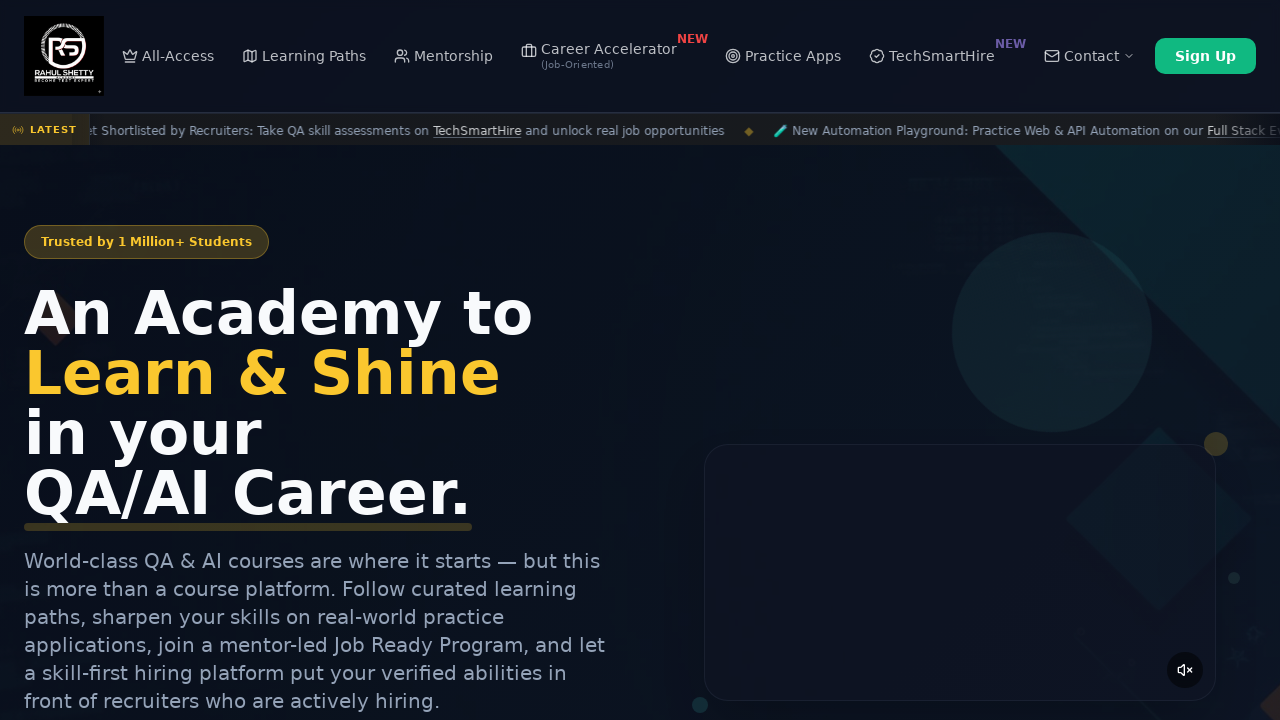

Waited for page DOM to load on Rahul Shetty Academy website
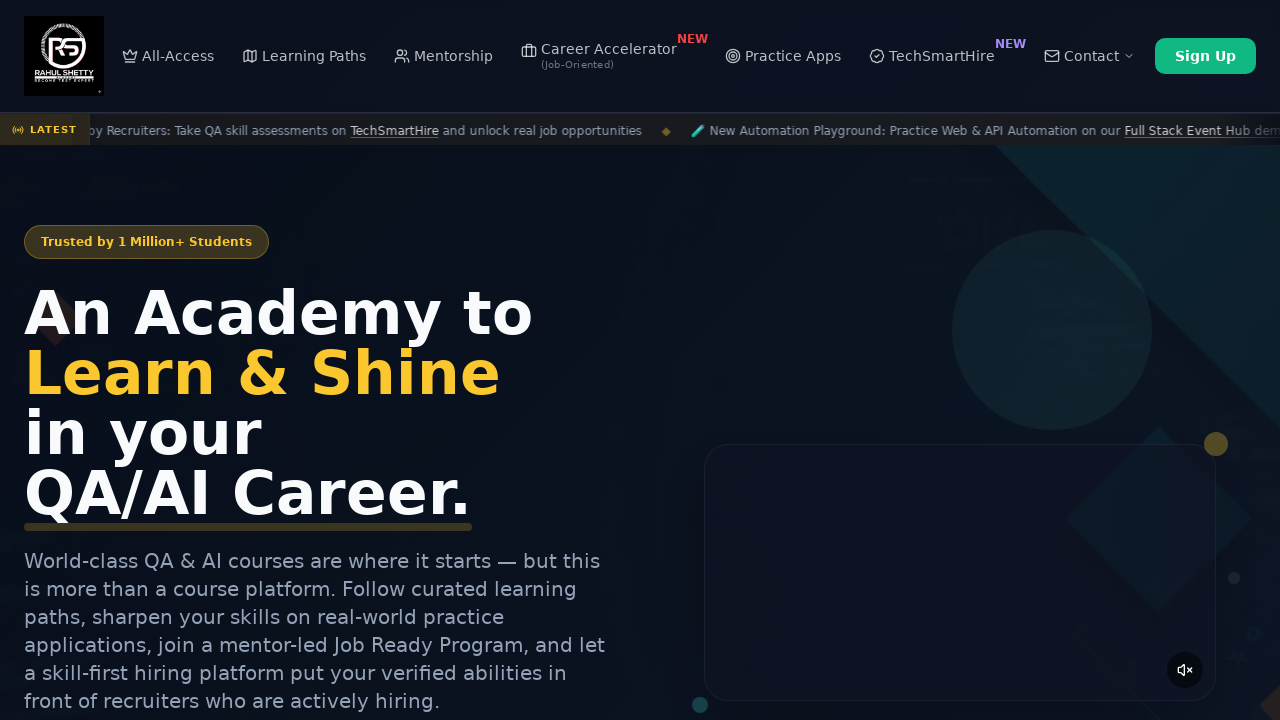

Retrieved page title: 'Rahul Shetty Academy | QA Automation, Playwright, AI Testing & Online Training'
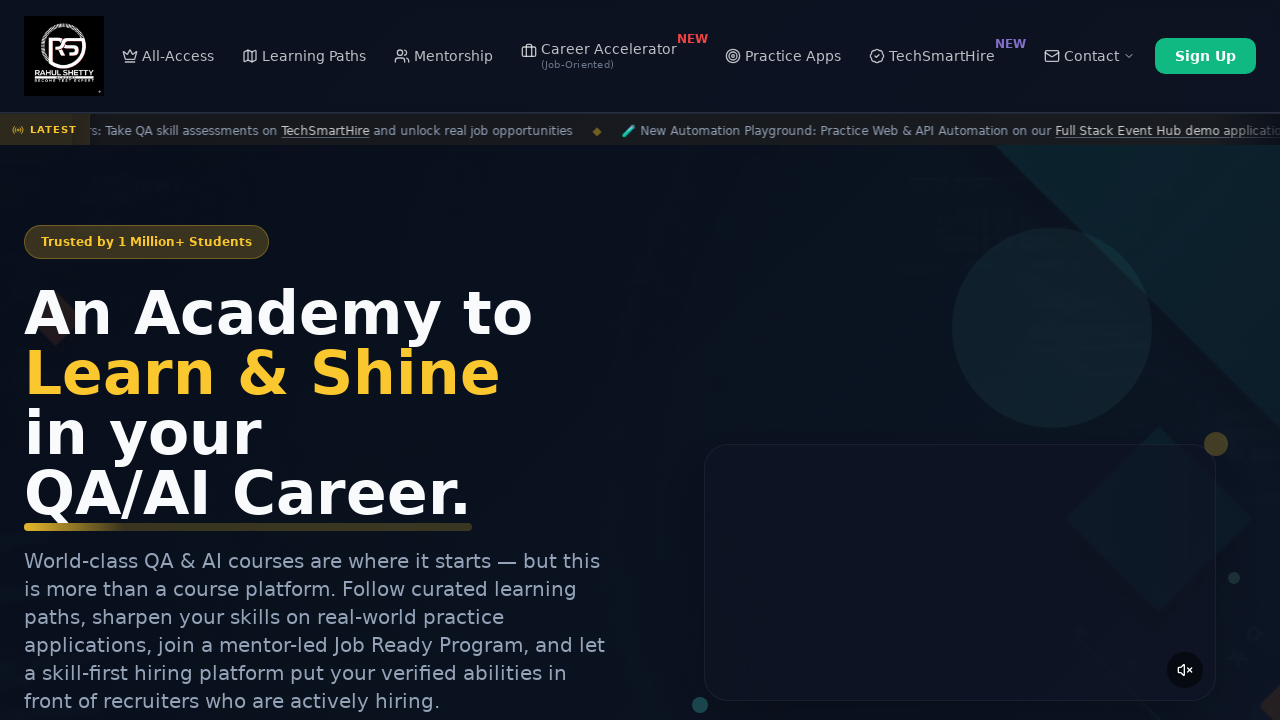

Retrieved current URL: 'https://rahulshettyacademy.com/'
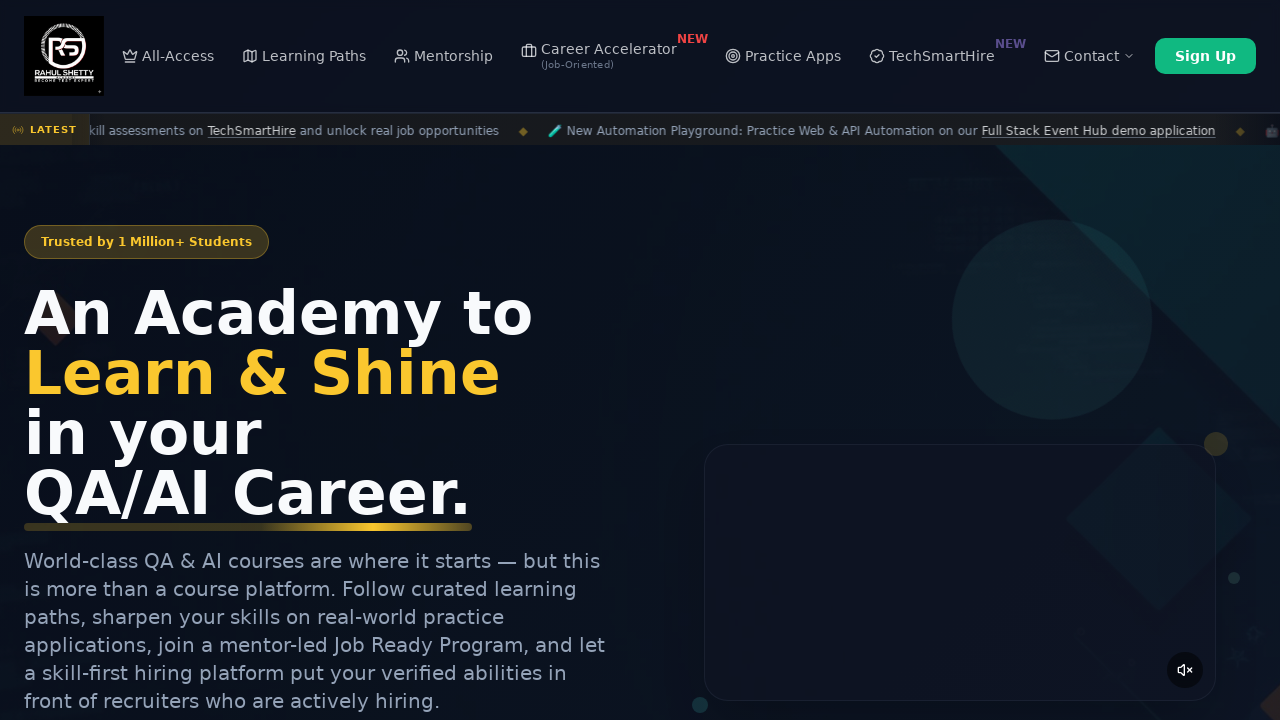

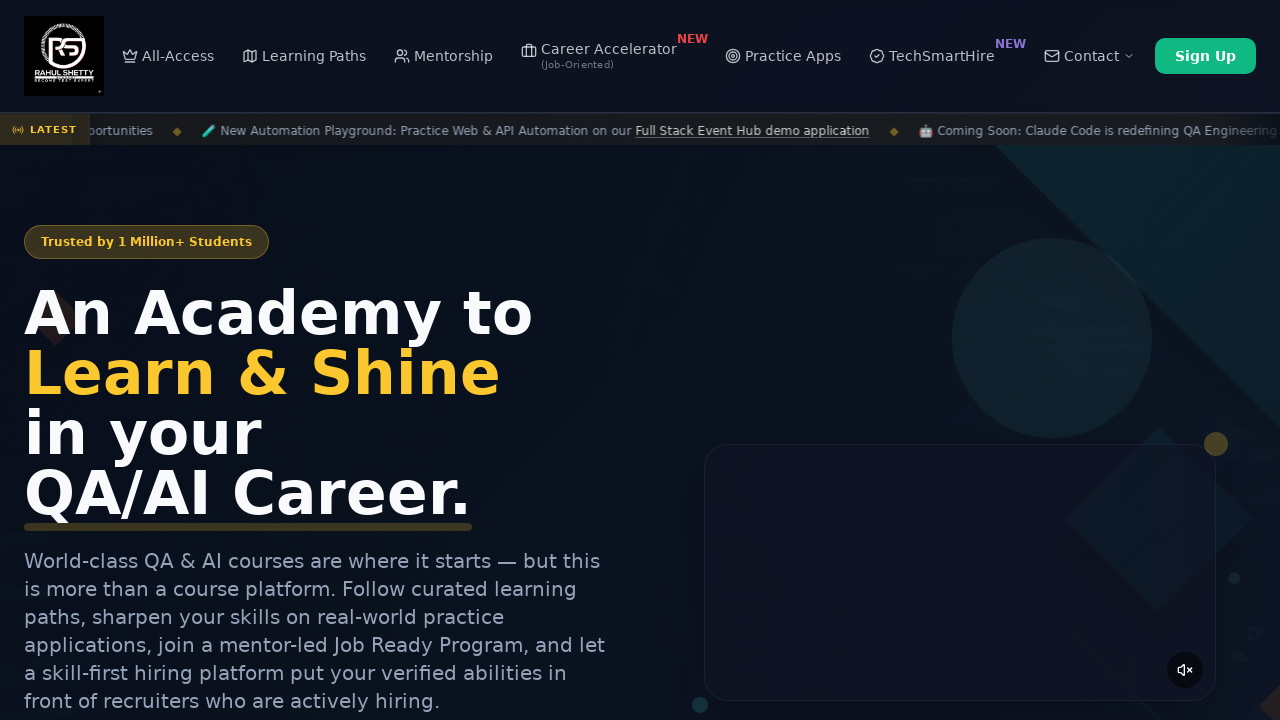